Tests the horizontal slider by verifying initial value is 0, then pressing right arrow key 5 times to move the slider to value 2.5

Starting URL: https://the-internet.herokuapp.com/horizontal_slider

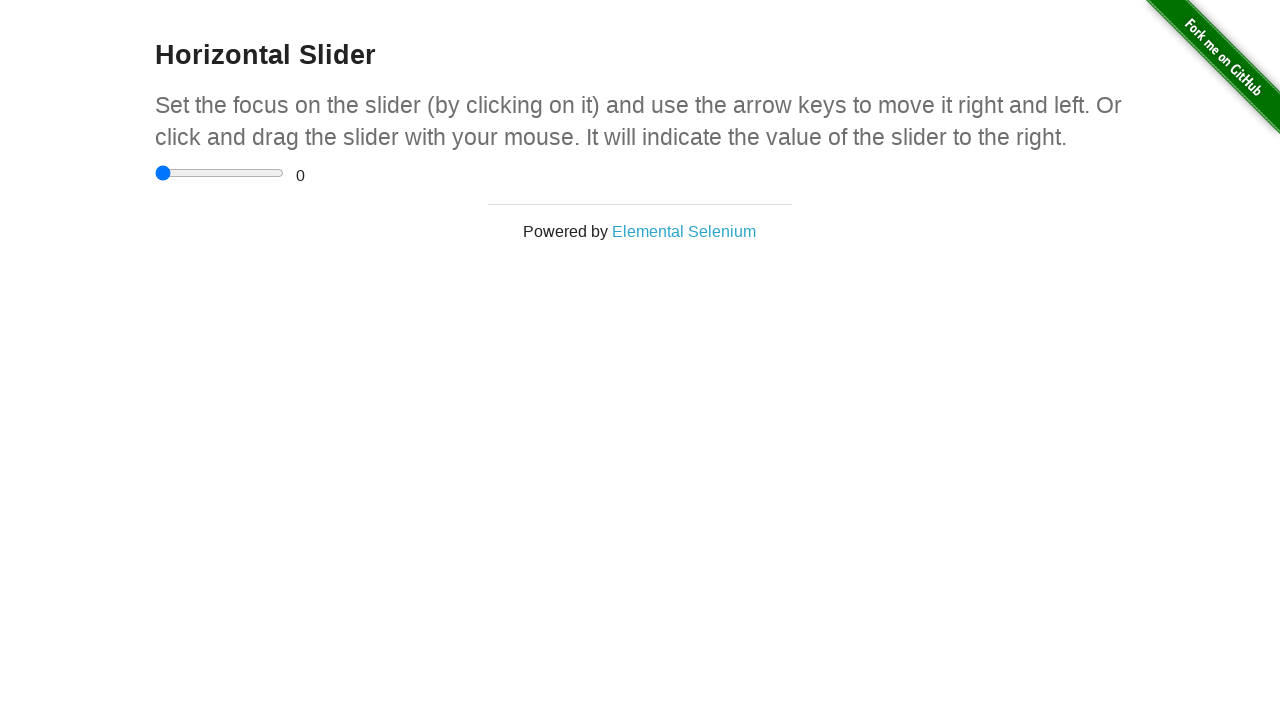

Navigated to horizontal slider test page
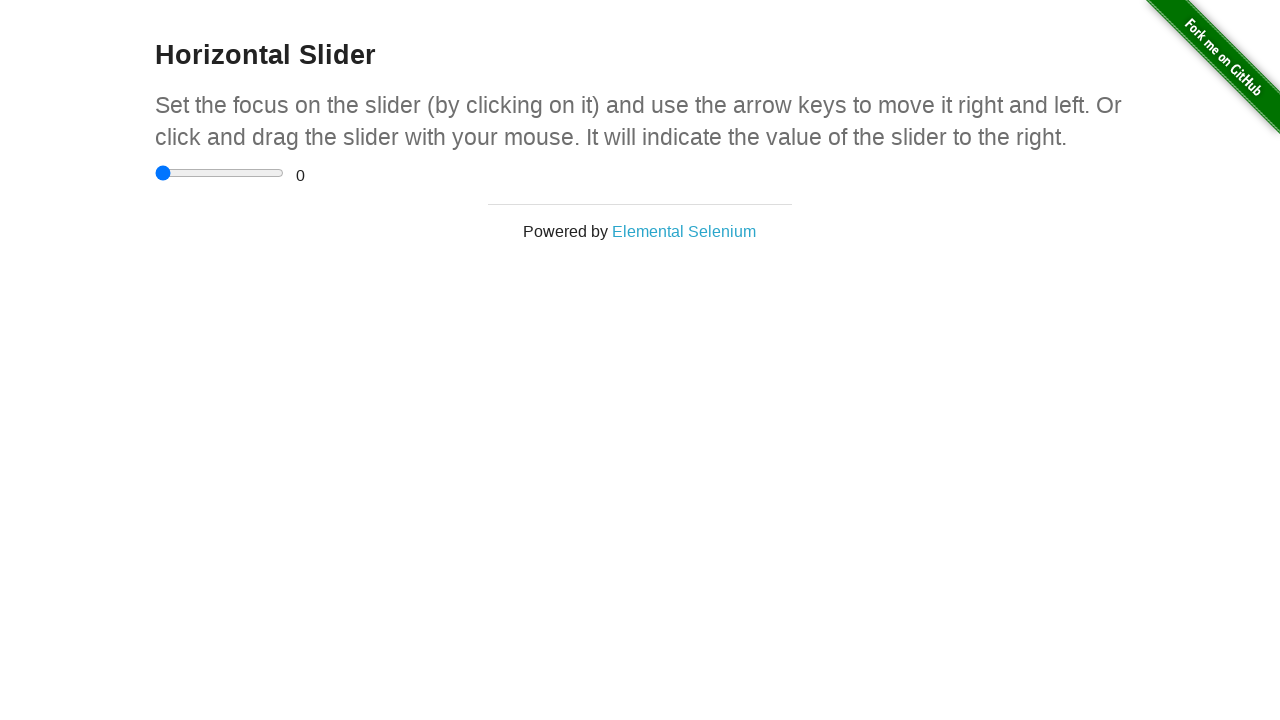

Verified page title is 'Horizontal Slider'
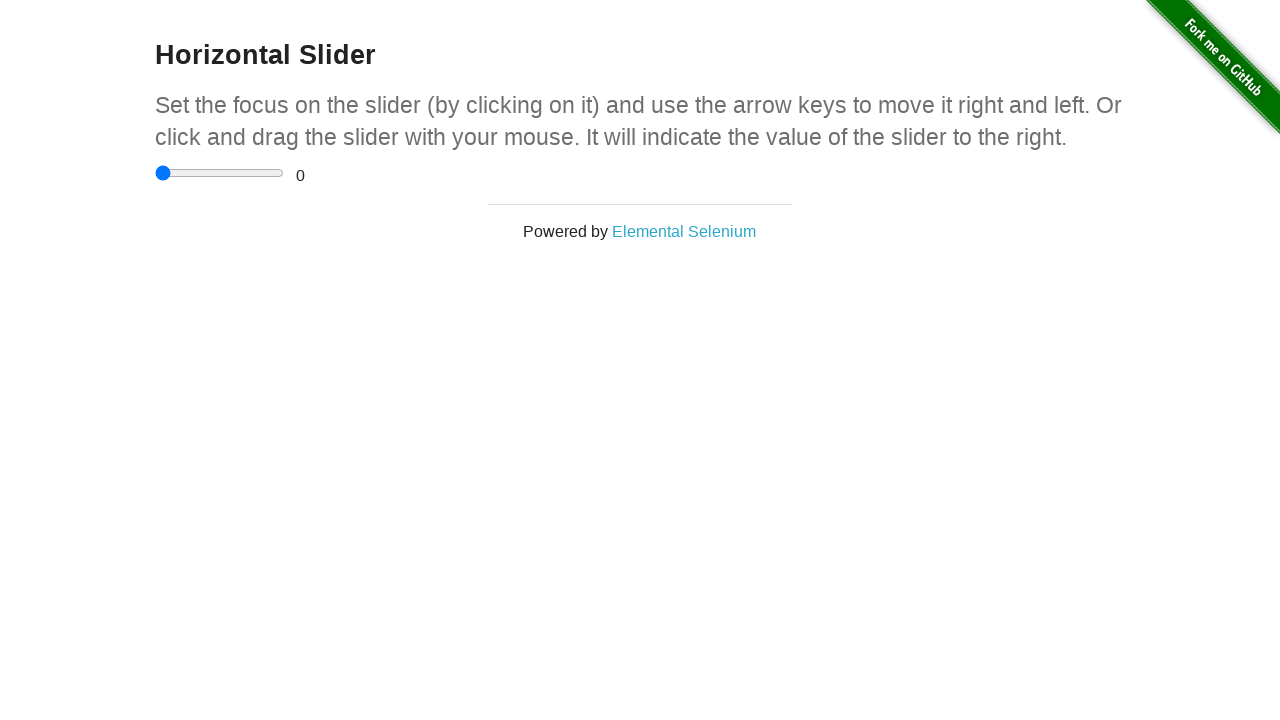

Verified initial slider value is 0
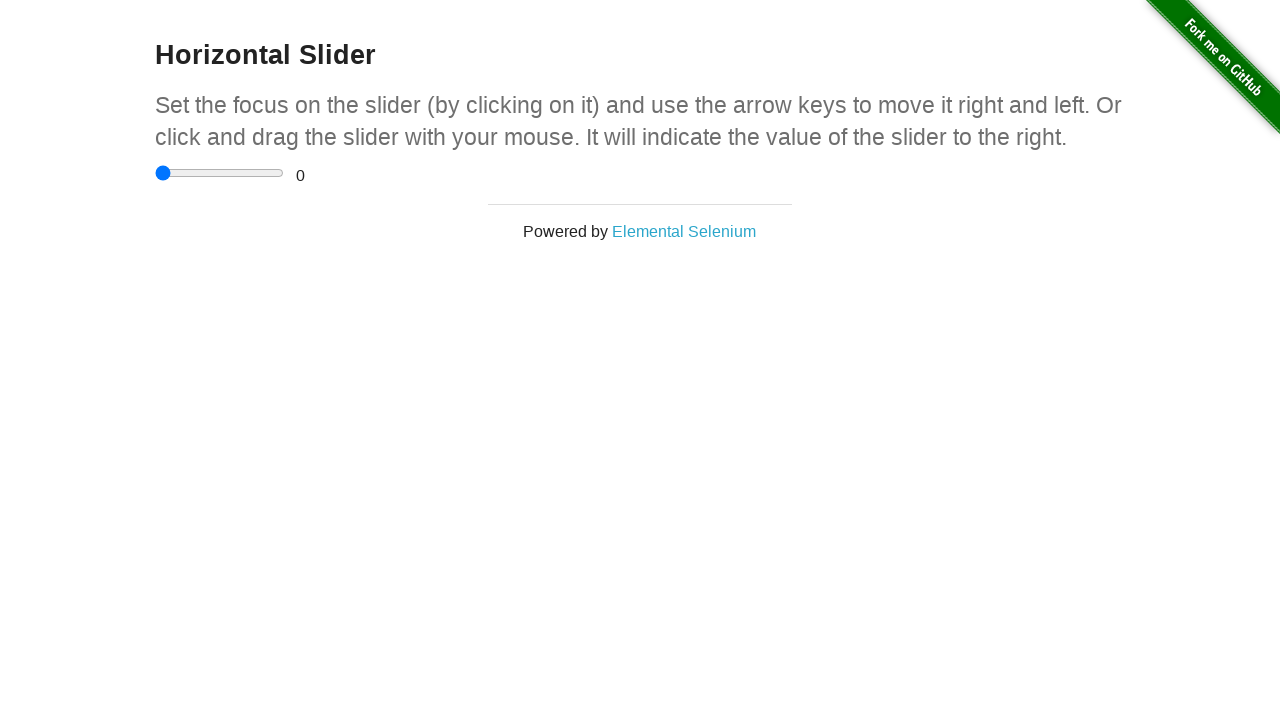

Focused on slider element on input[type='range']
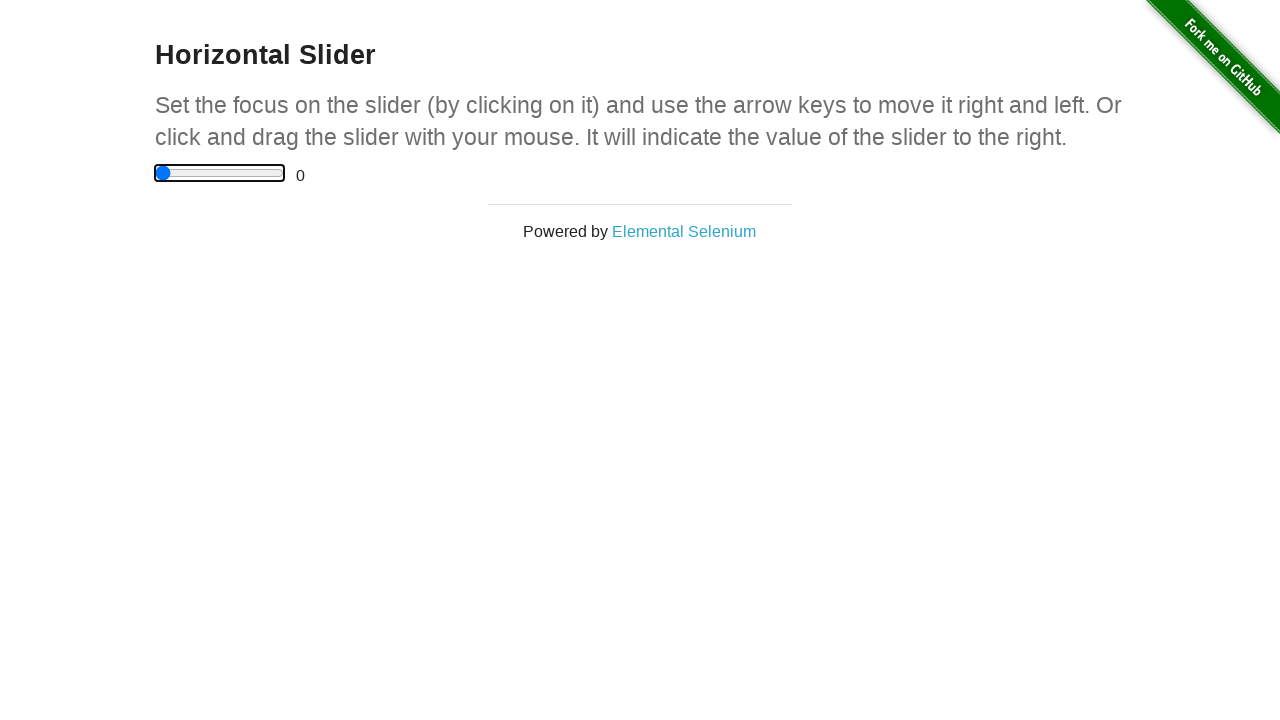

Pressed ArrowRight key on slider (press 1 of 5) on input[type='range']
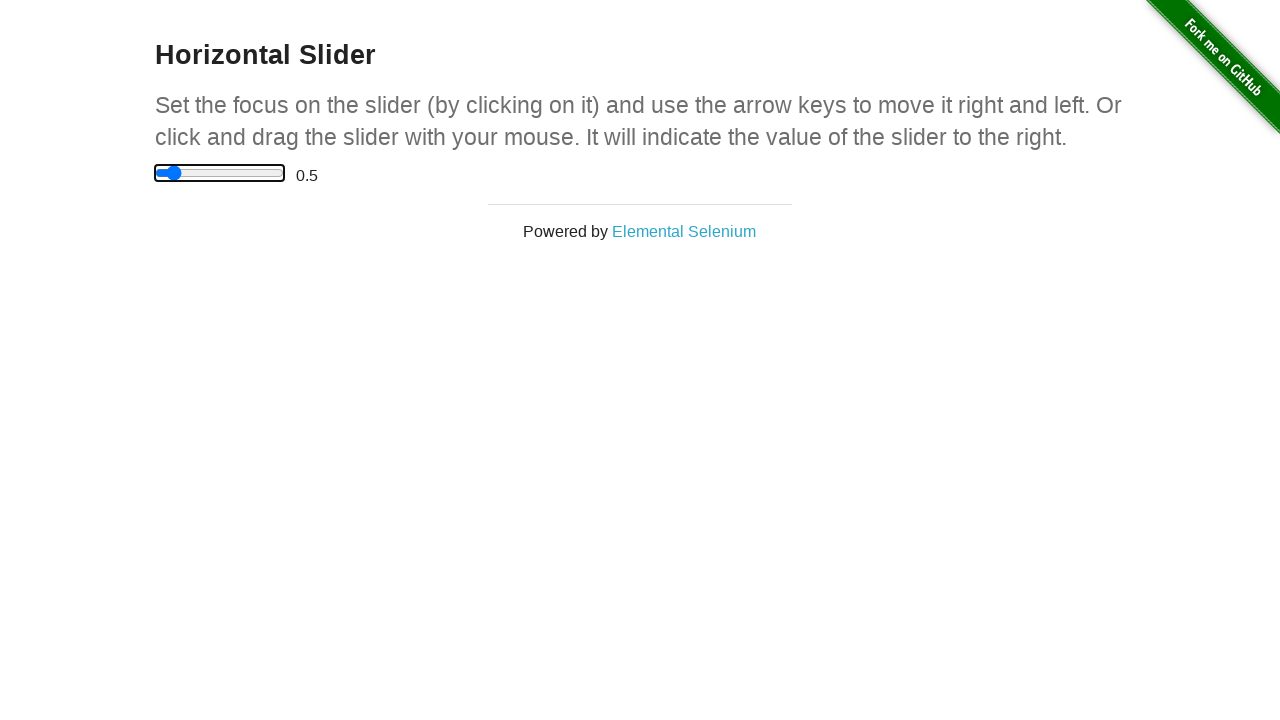

Pressed ArrowRight key on slider (press 2 of 5) on input[type='range']
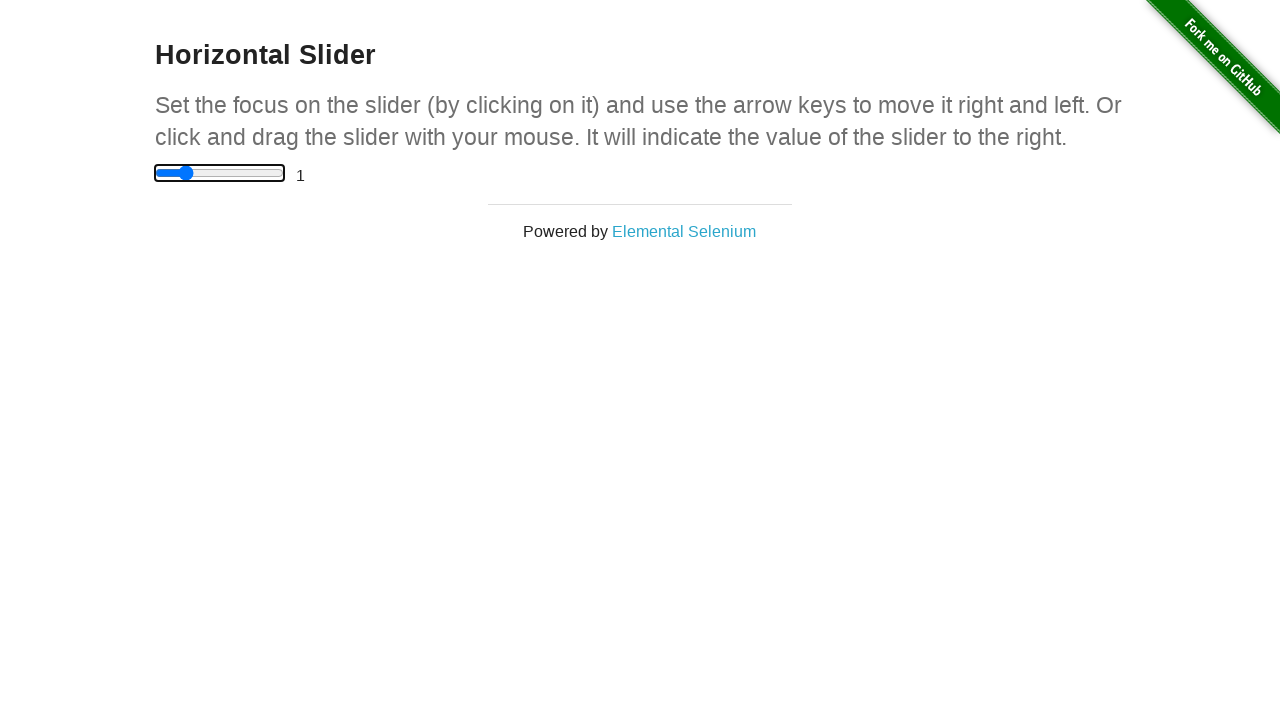

Pressed ArrowRight key on slider (press 3 of 5) on input[type='range']
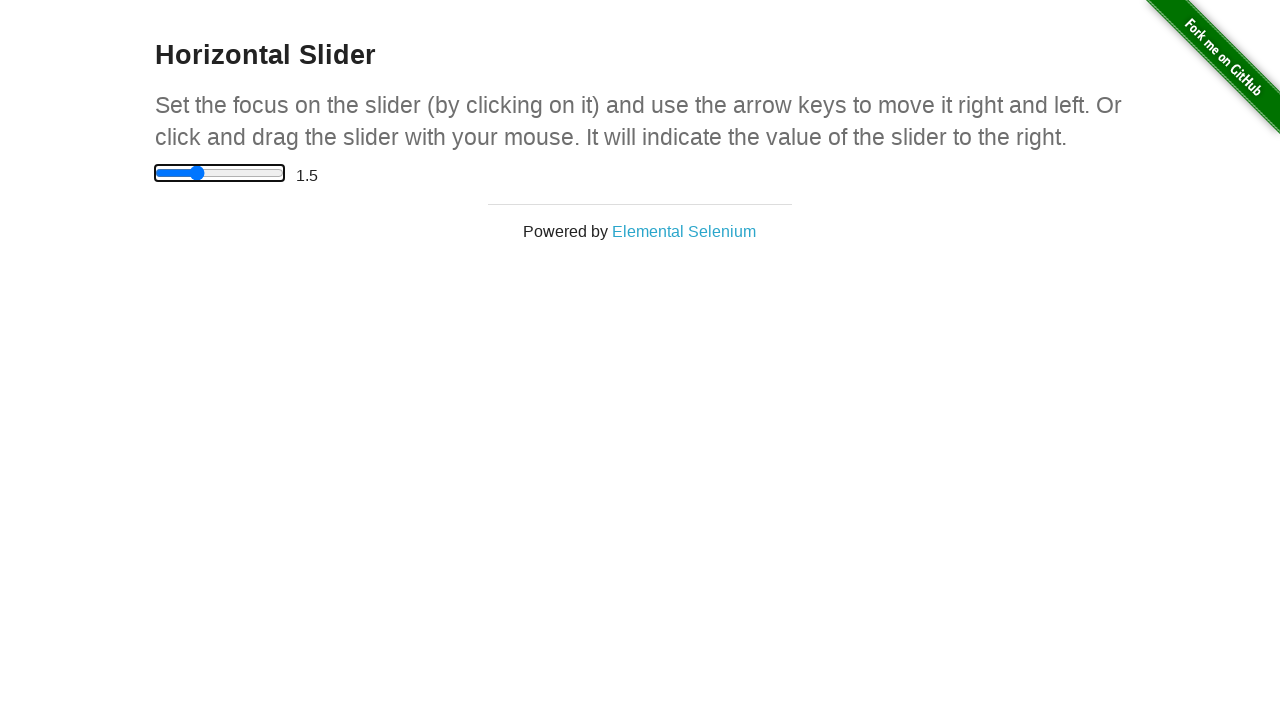

Pressed ArrowRight key on slider (press 4 of 5) on input[type='range']
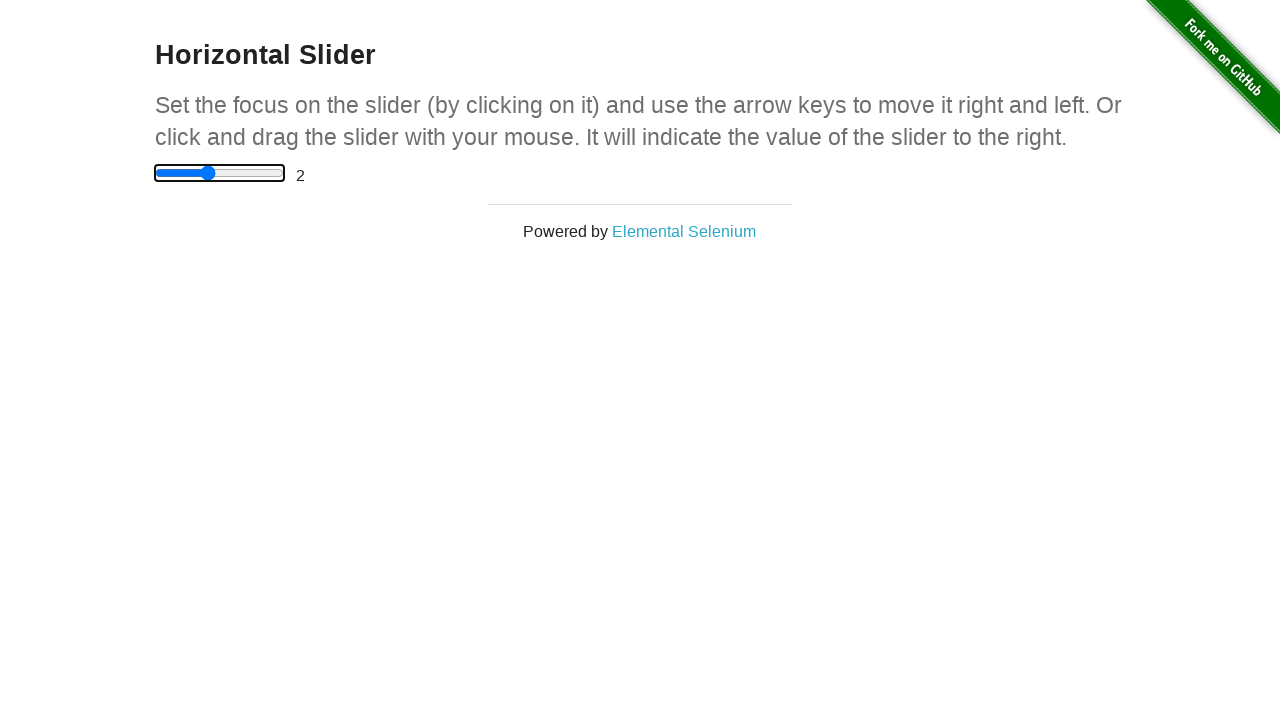

Pressed ArrowRight key on slider (press 5 of 5) on input[type='range']
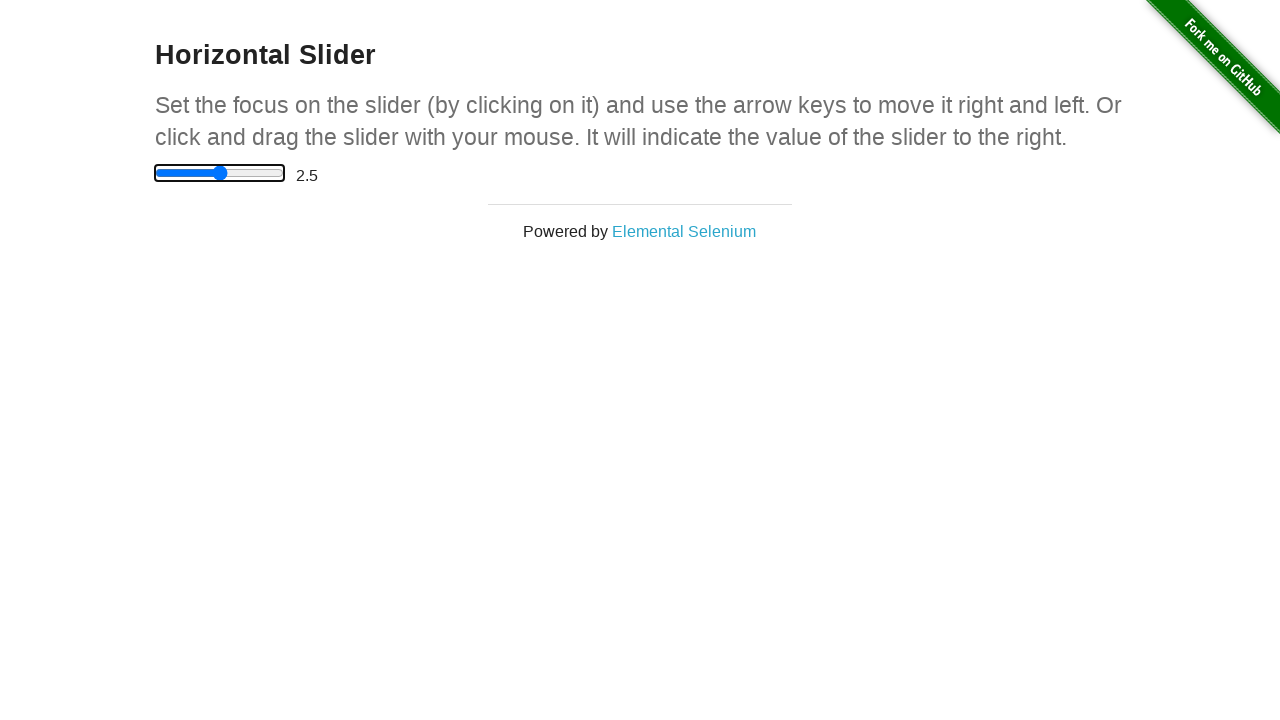

Verified slider value is now 2.5 after 5 ArrowRight presses
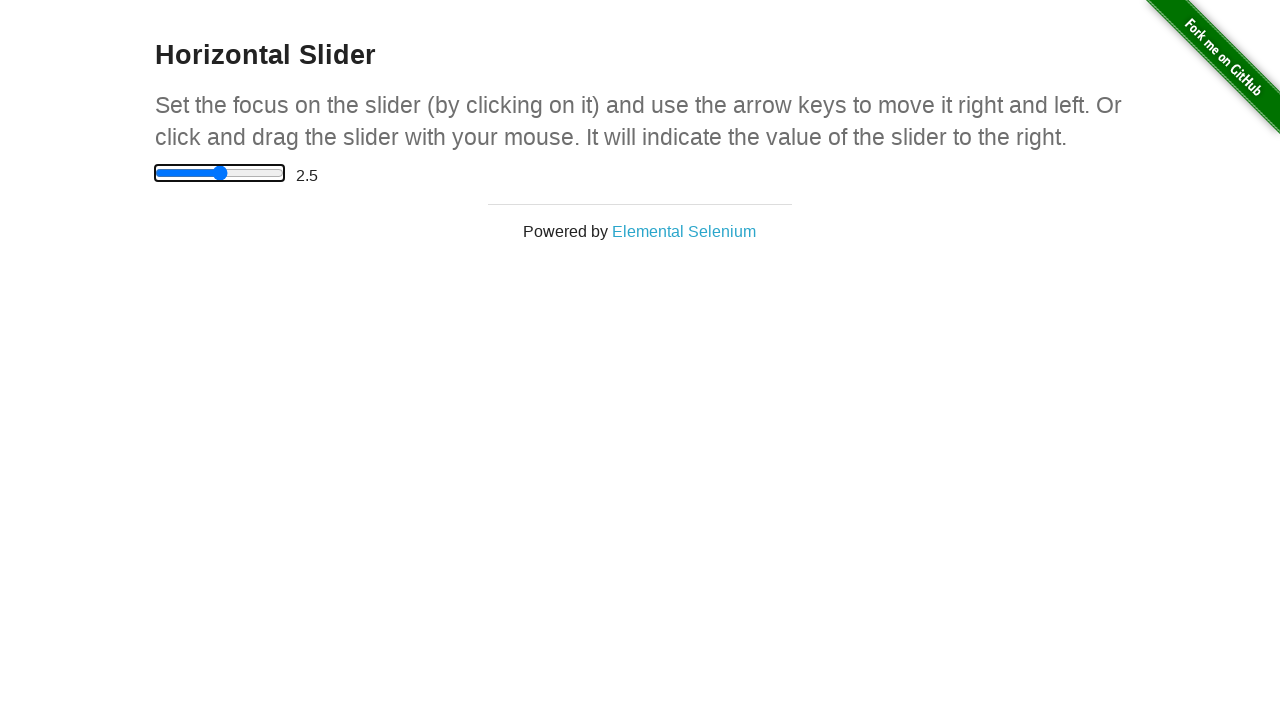

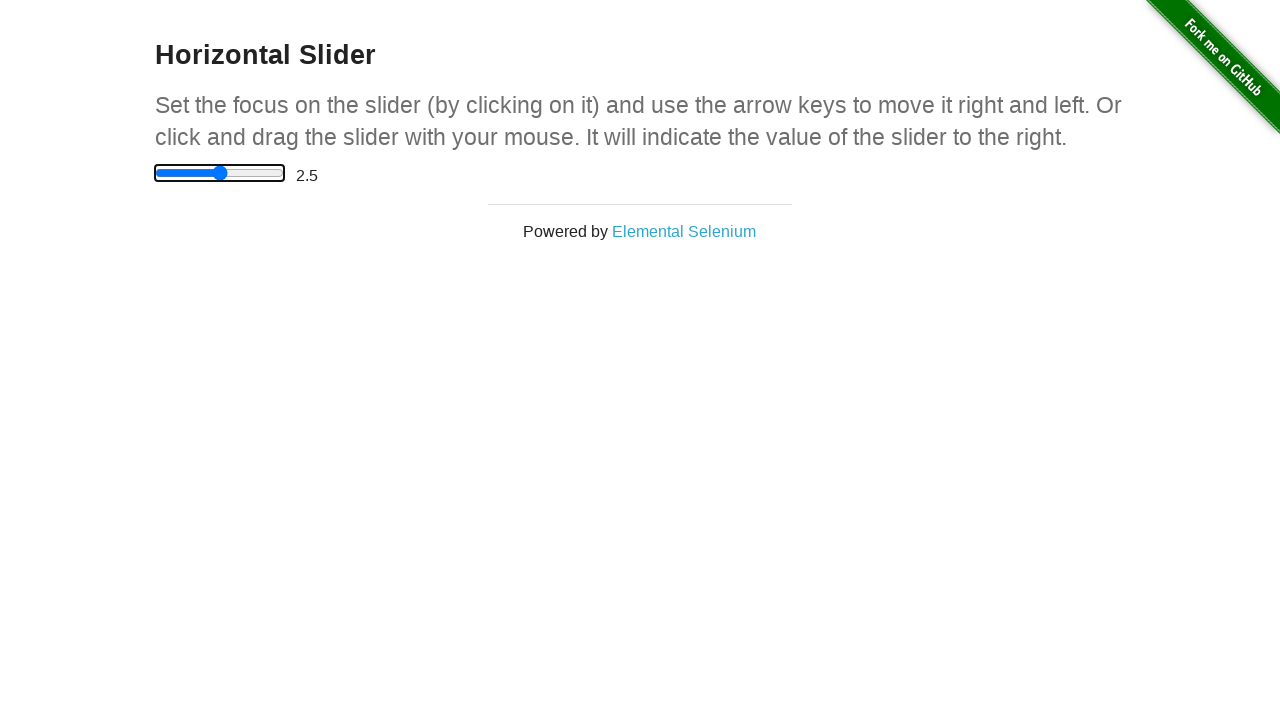